Tests checkbox functionality on an Angular practice page by clicking a checkbox and verifying its selected state

Starting URL: https://rahulshettyacademy.com/angularpractice/

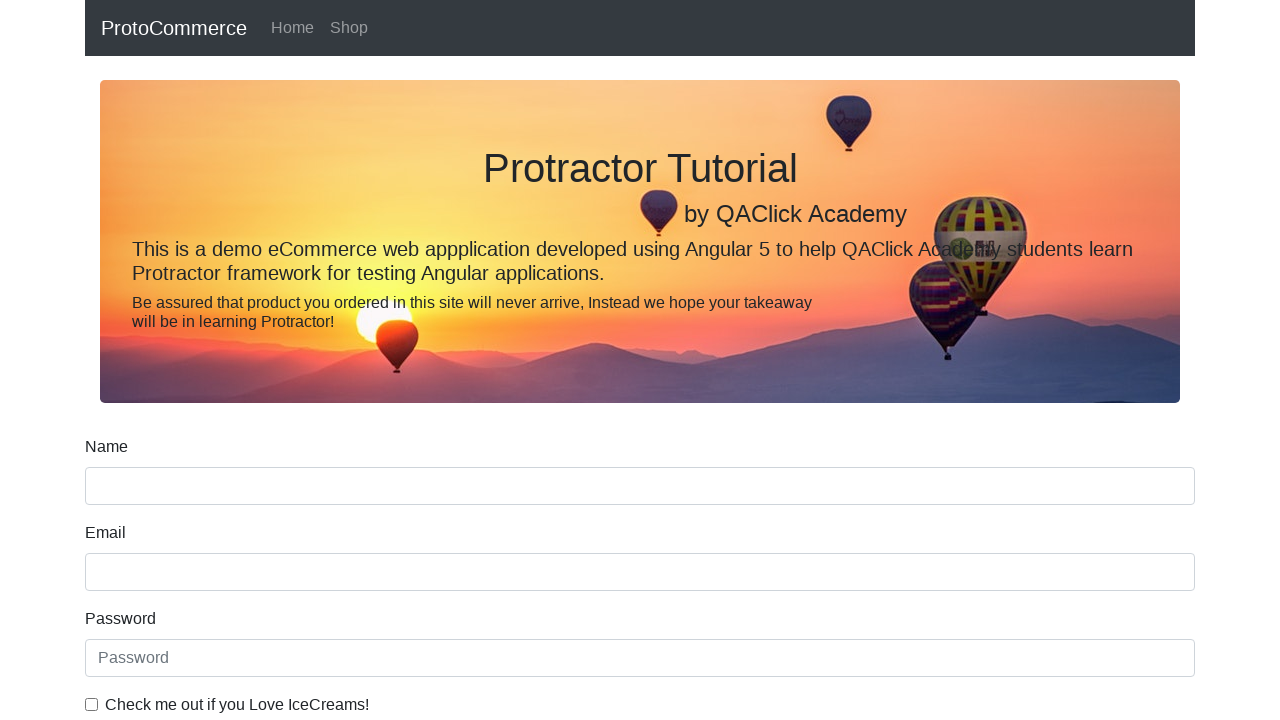

Navigated to Angular practice page
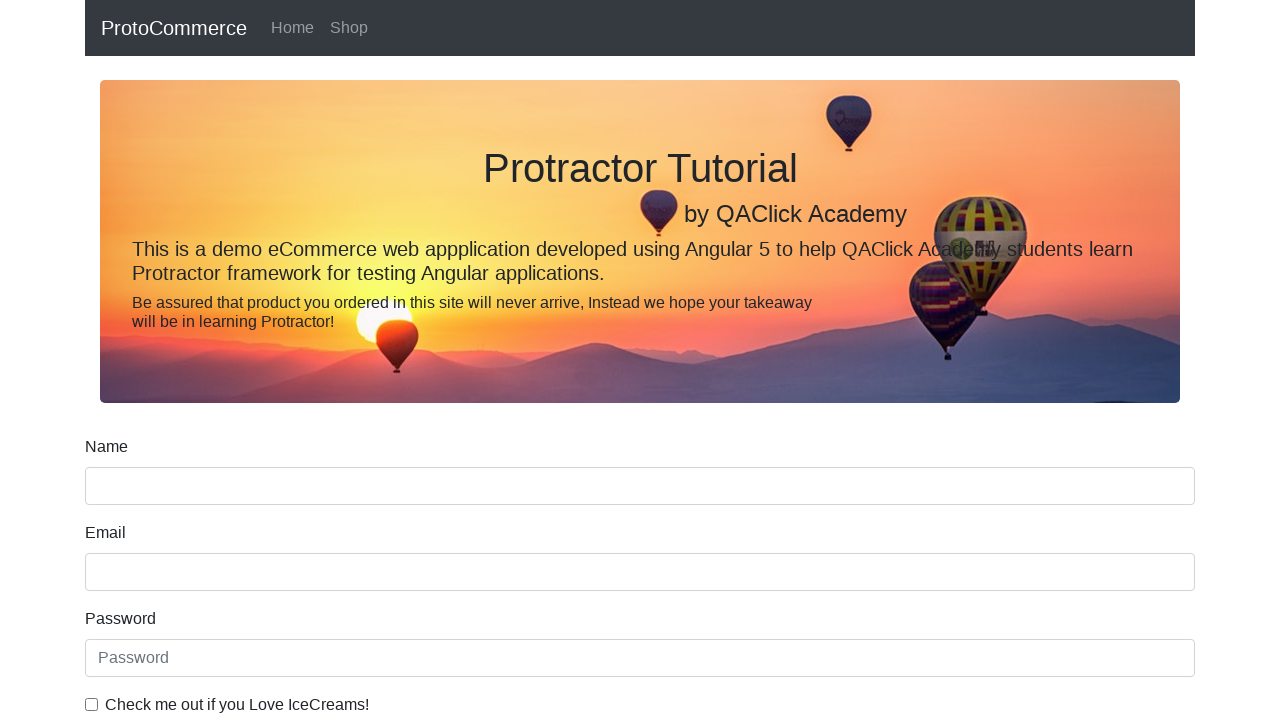

Clicked checkbox element at (92, 704) on #exampleCheck1
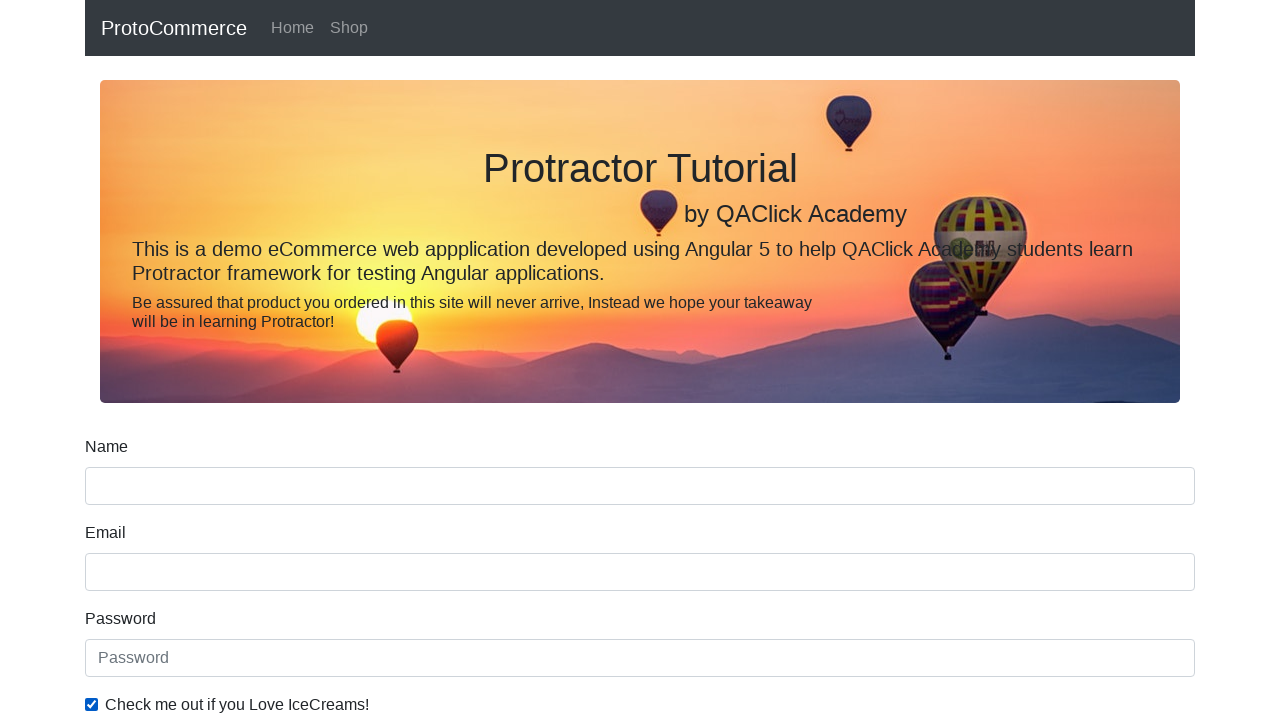

Located checkbox element for verification
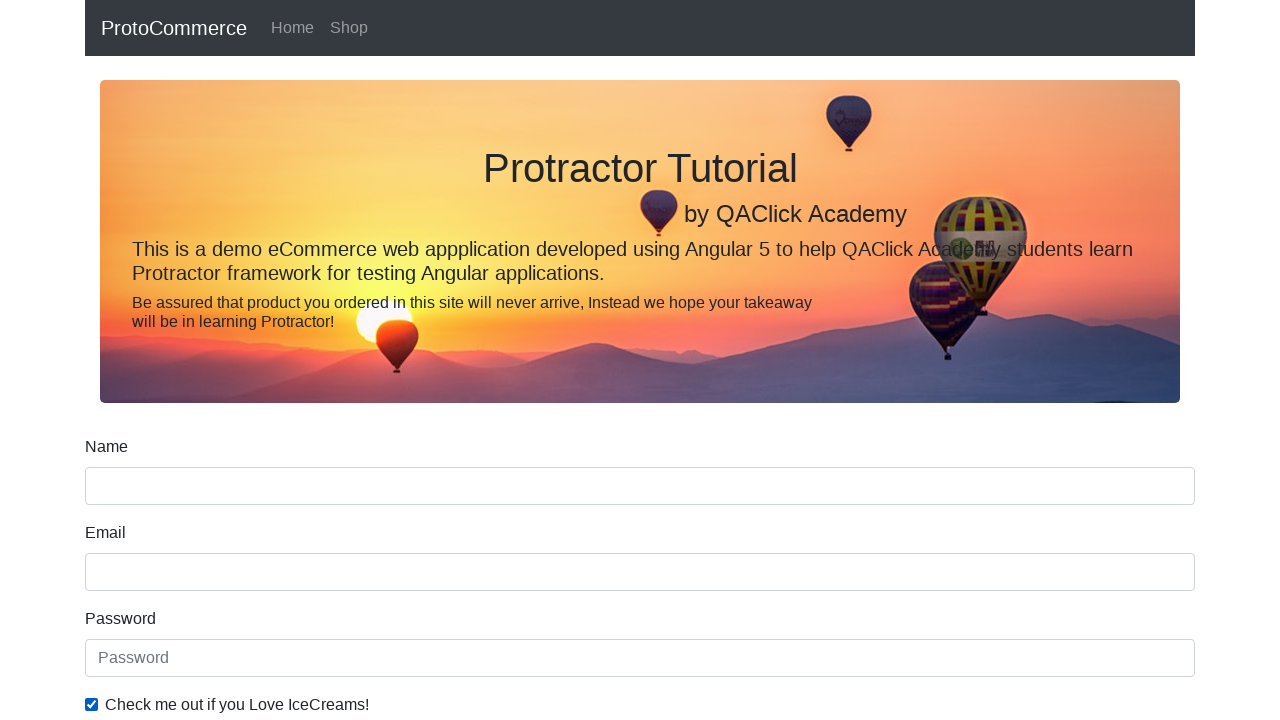

Verified checkbox is in selected state
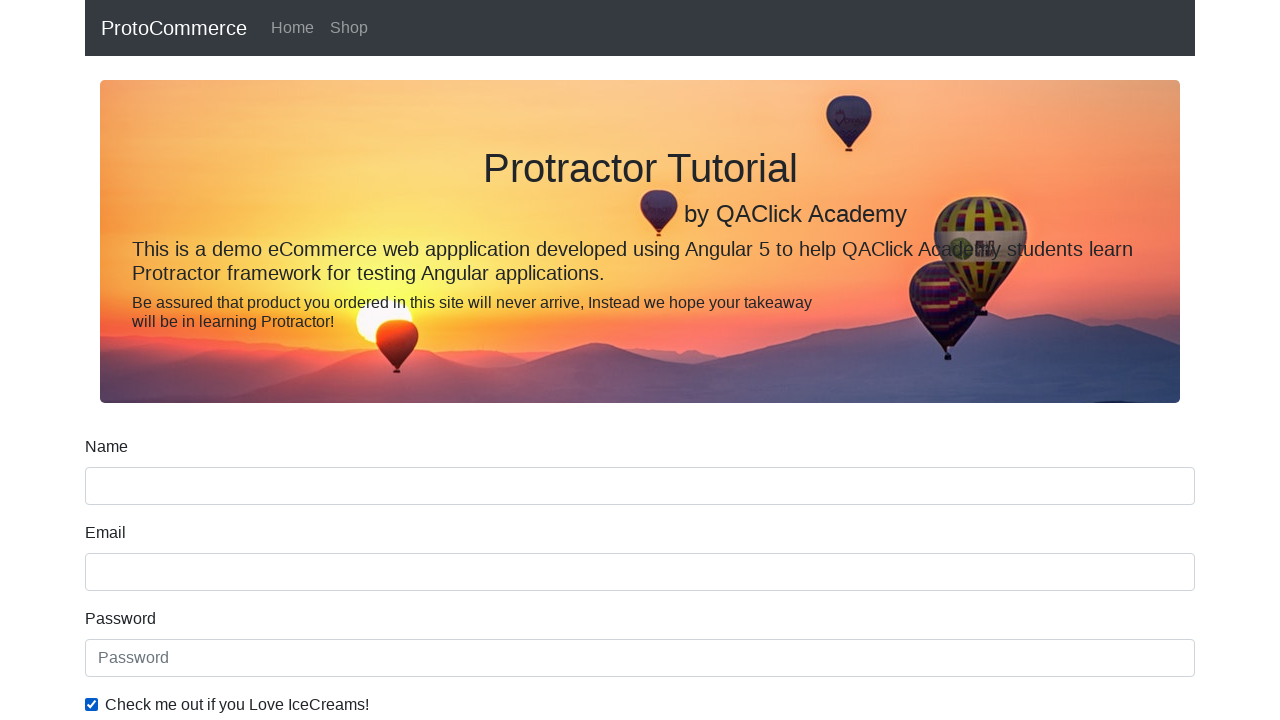

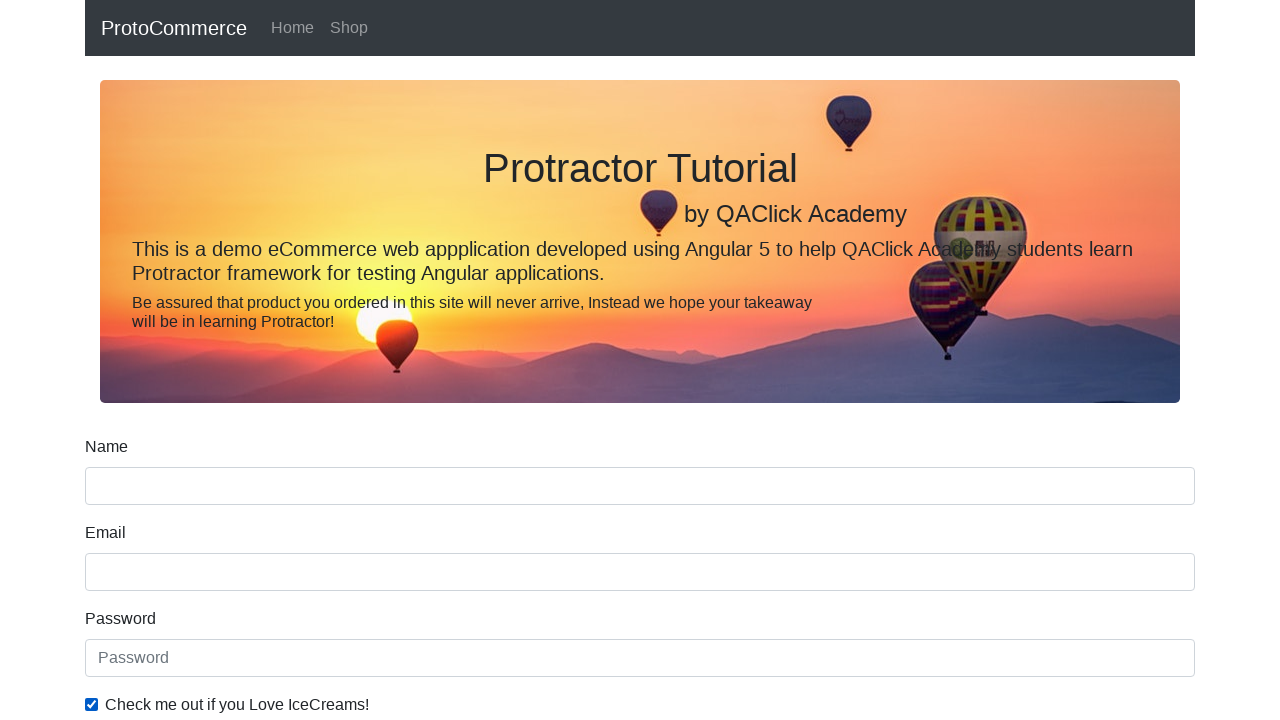